Tests that edits are saved when the input loses focus (blur event)

Starting URL: https://demo.playwright.dev/todomvc

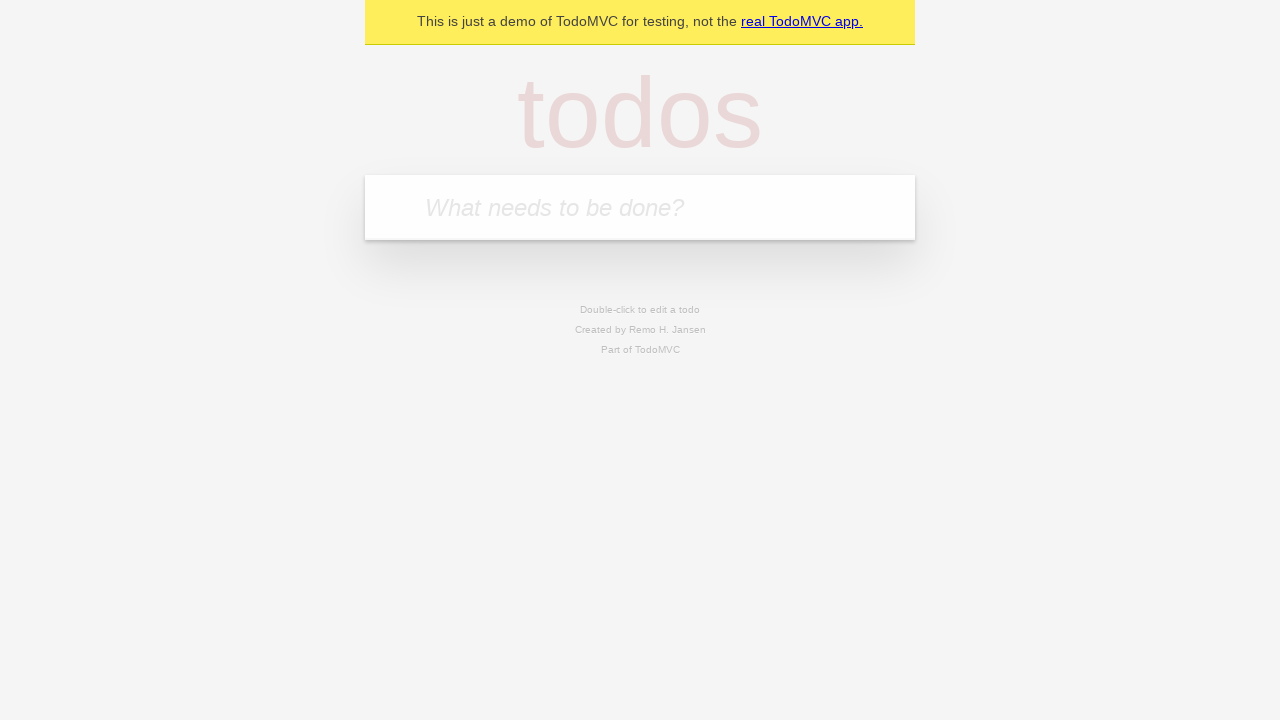

Filled new todo field with 'buy some cheese' on internal:attr=[placeholder="What needs to be done?"i]
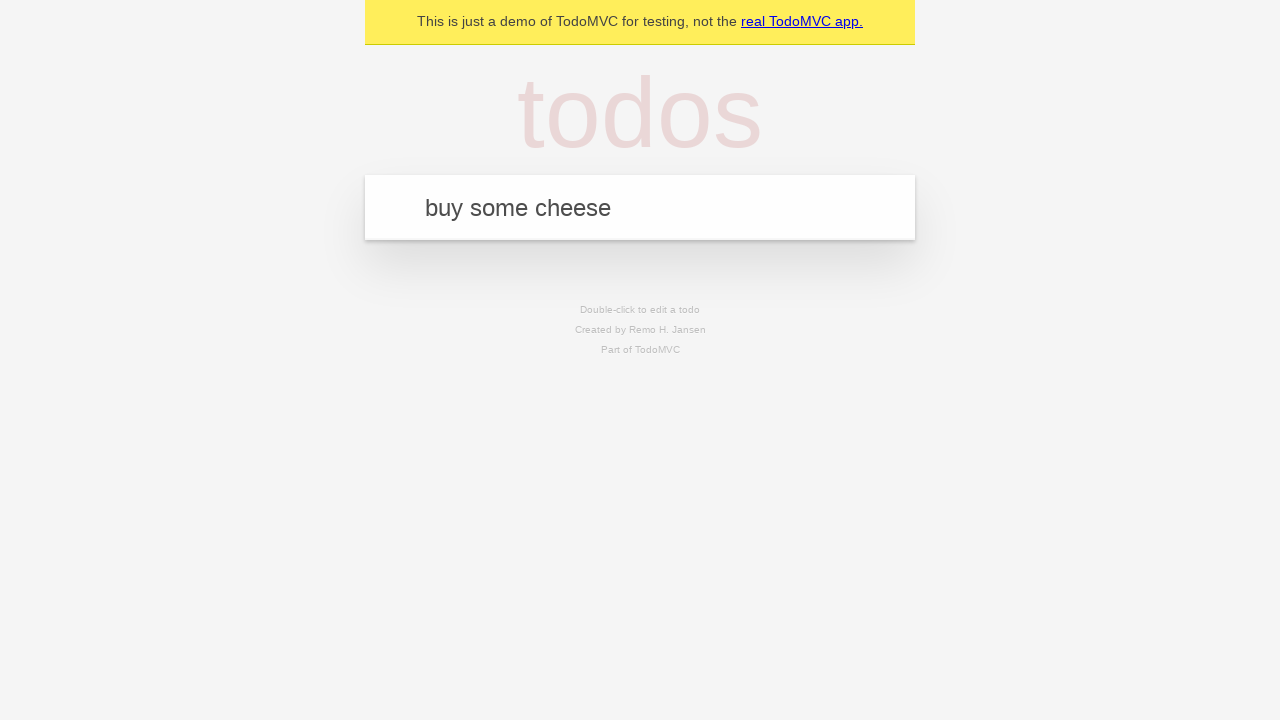

Pressed Enter to create todo 'buy some cheese' on internal:attr=[placeholder="What needs to be done?"i]
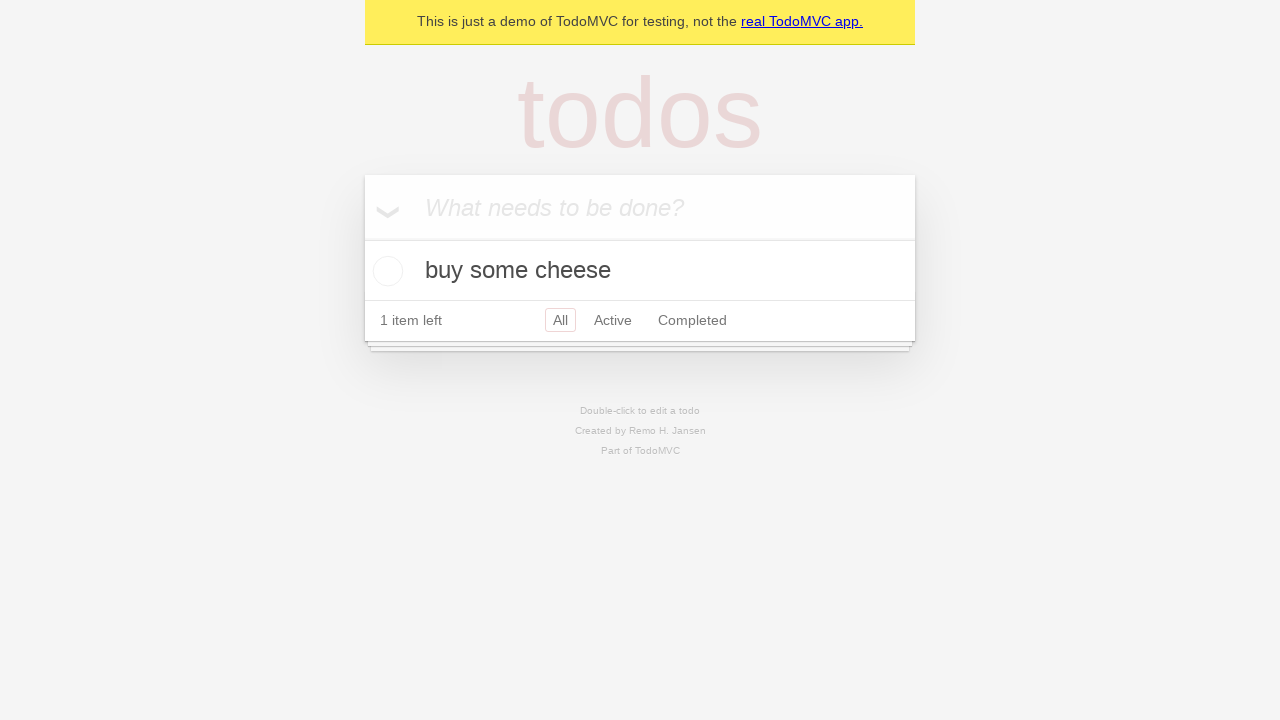

Filled new todo field with 'feed the cat' on internal:attr=[placeholder="What needs to be done?"i]
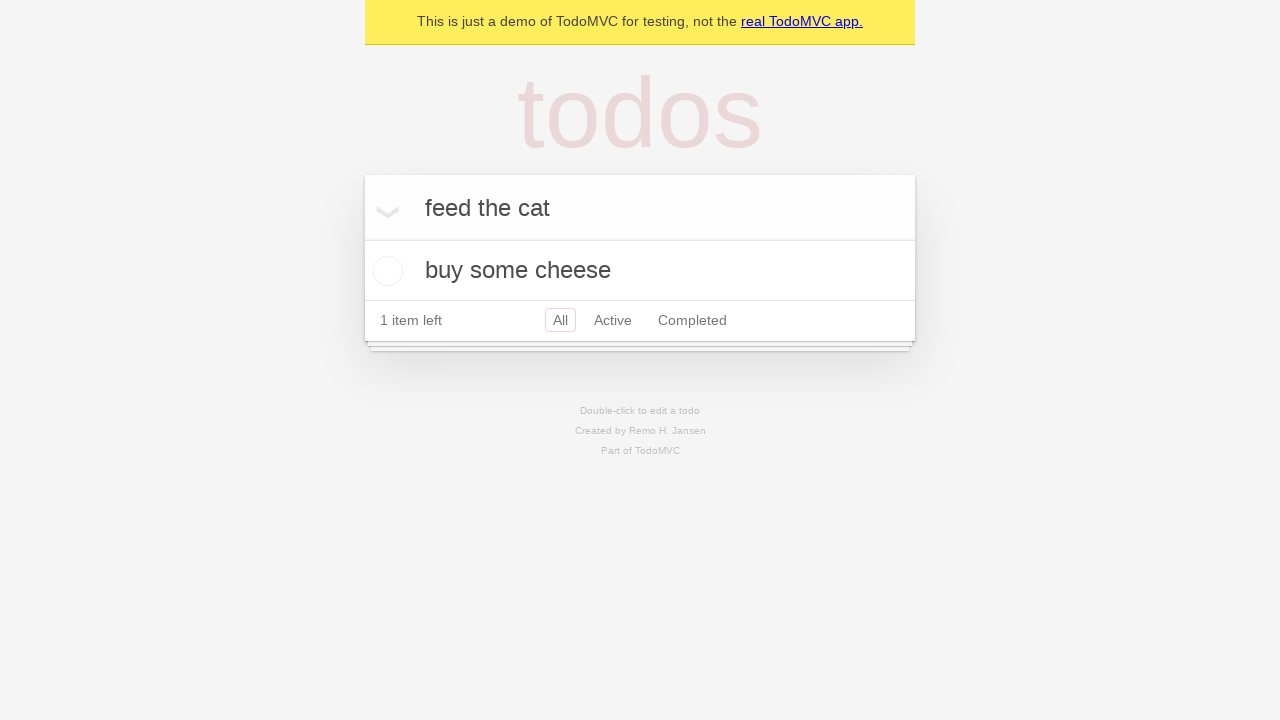

Pressed Enter to create todo 'feed the cat' on internal:attr=[placeholder="What needs to be done?"i]
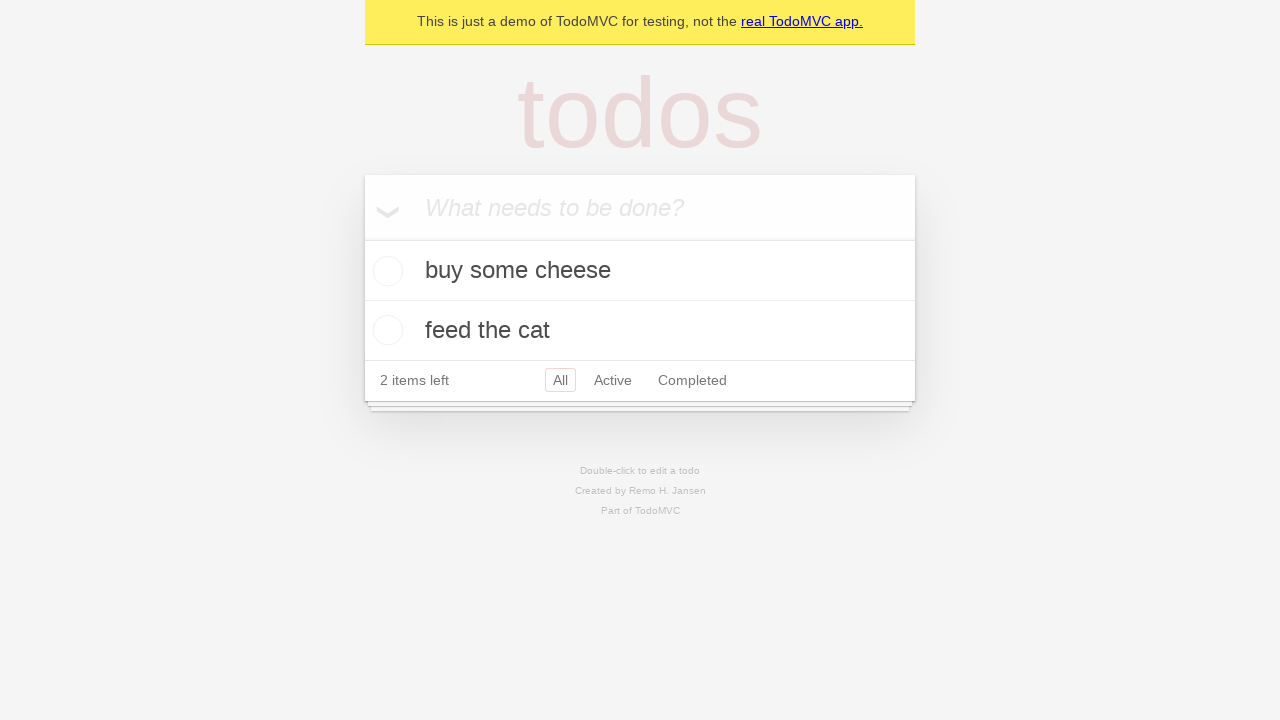

Filled new todo field with 'book a doctors appointment' on internal:attr=[placeholder="What needs to be done?"i]
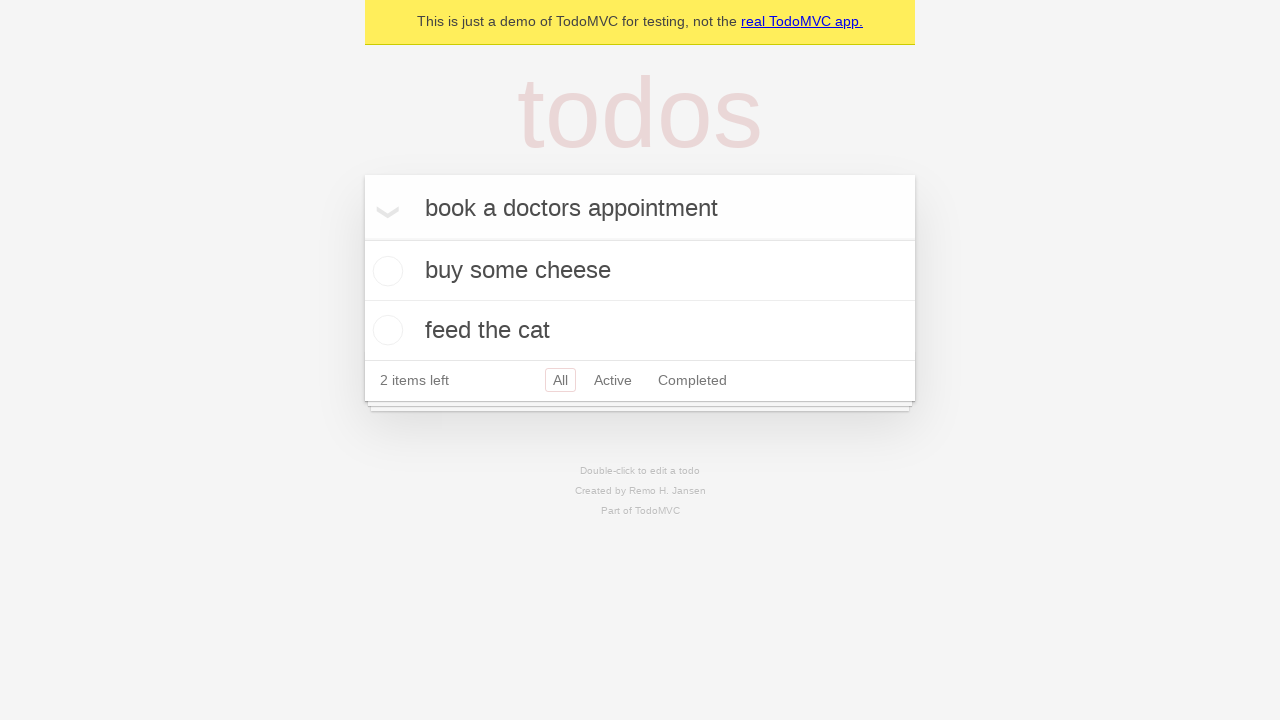

Pressed Enter to create todo 'book a doctors appointment' on internal:attr=[placeholder="What needs to be done?"i]
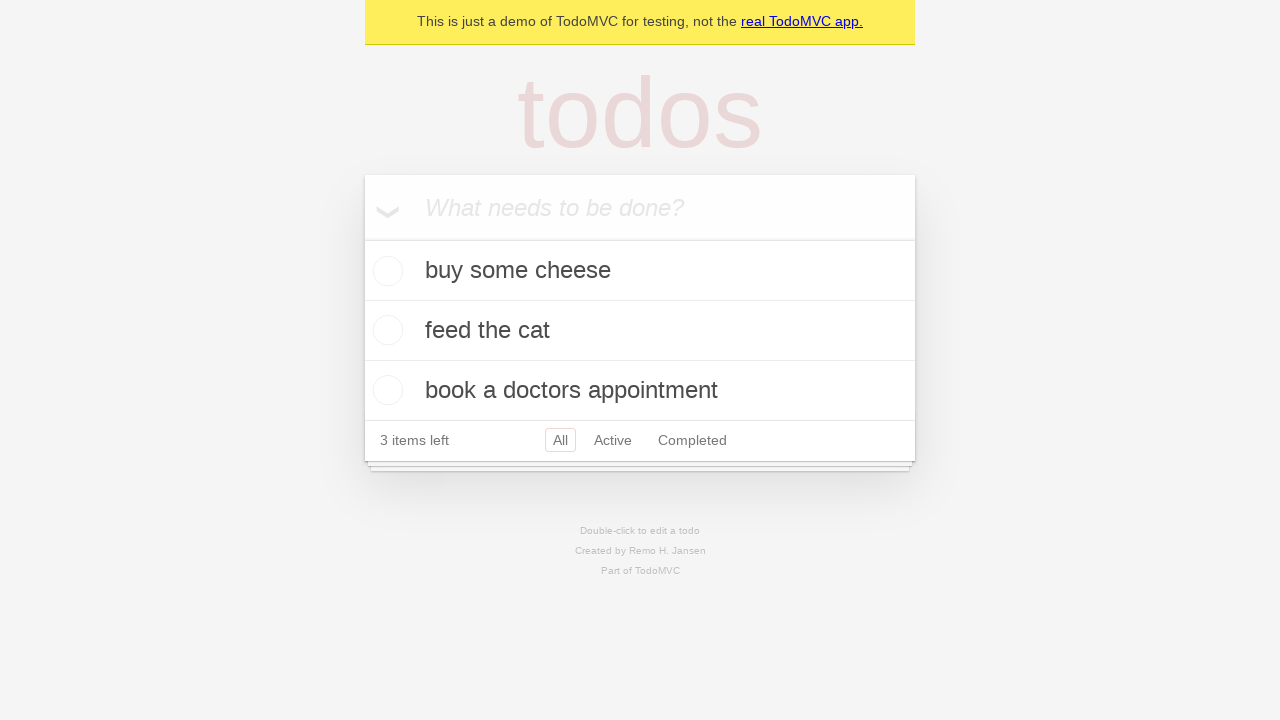

Double-clicked the second todo item to enter edit mode at (640, 331) on internal:testid=[data-testid="todo-item"s] >> nth=1
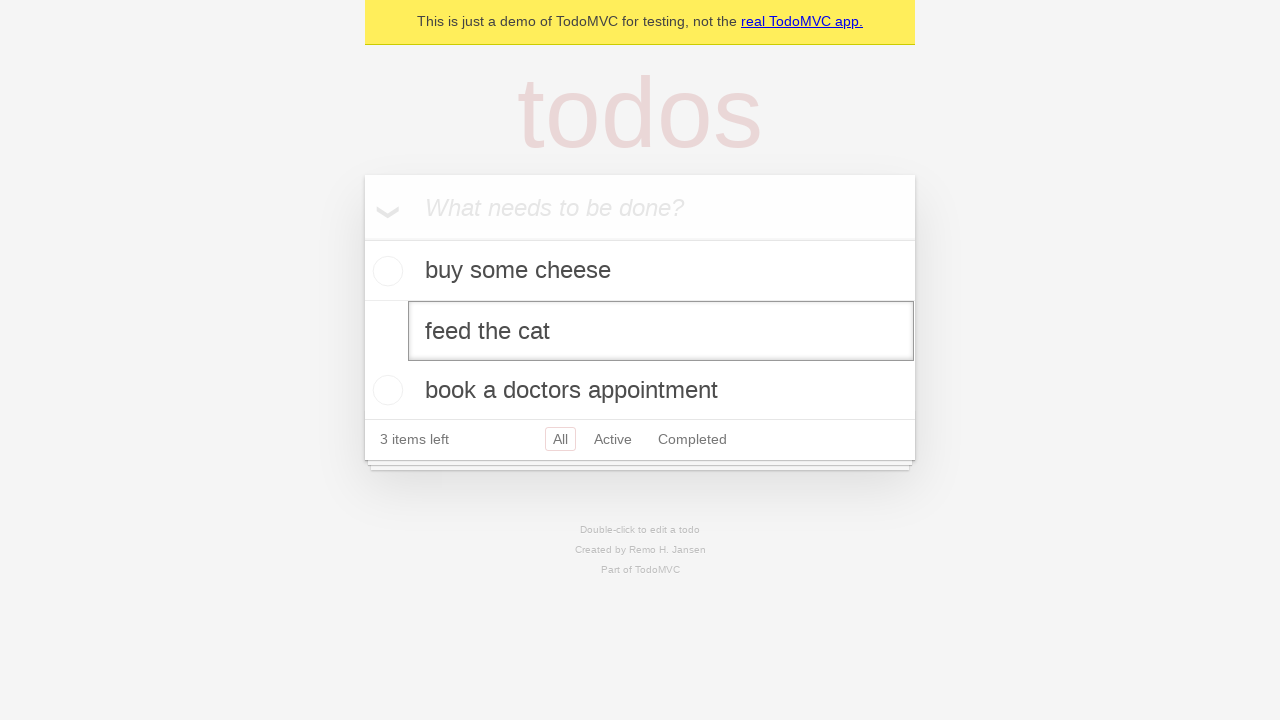

Filled edit textbox with 'buy some sausages' on internal:testid=[data-testid="todo-item"s] >> nth=1 >> internal:role=textbox[nam
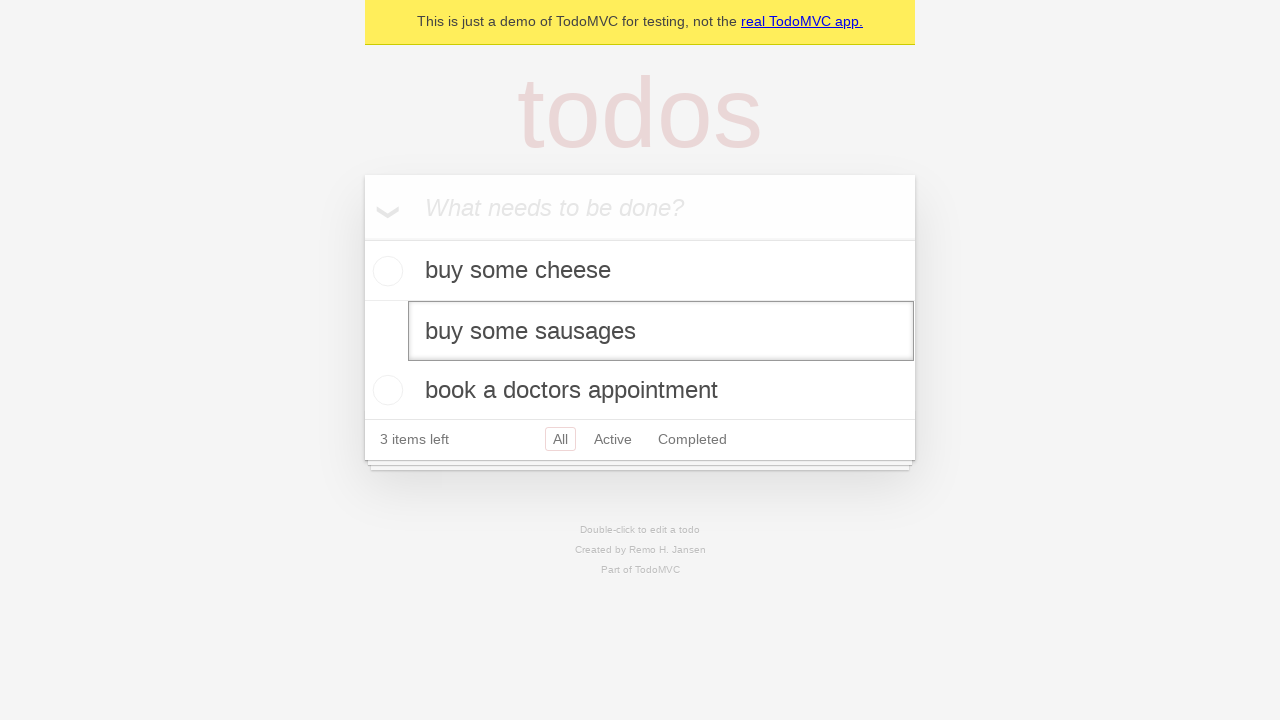

Dispatched blur event to save edits on the todo item
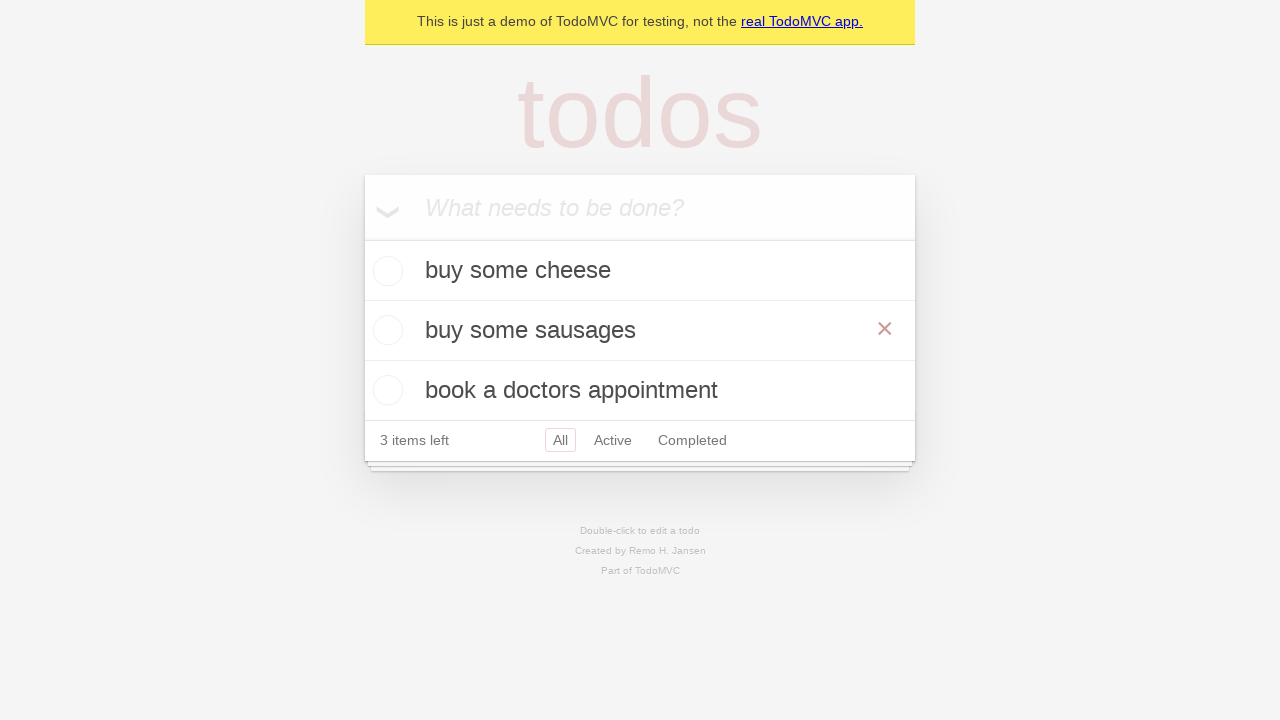

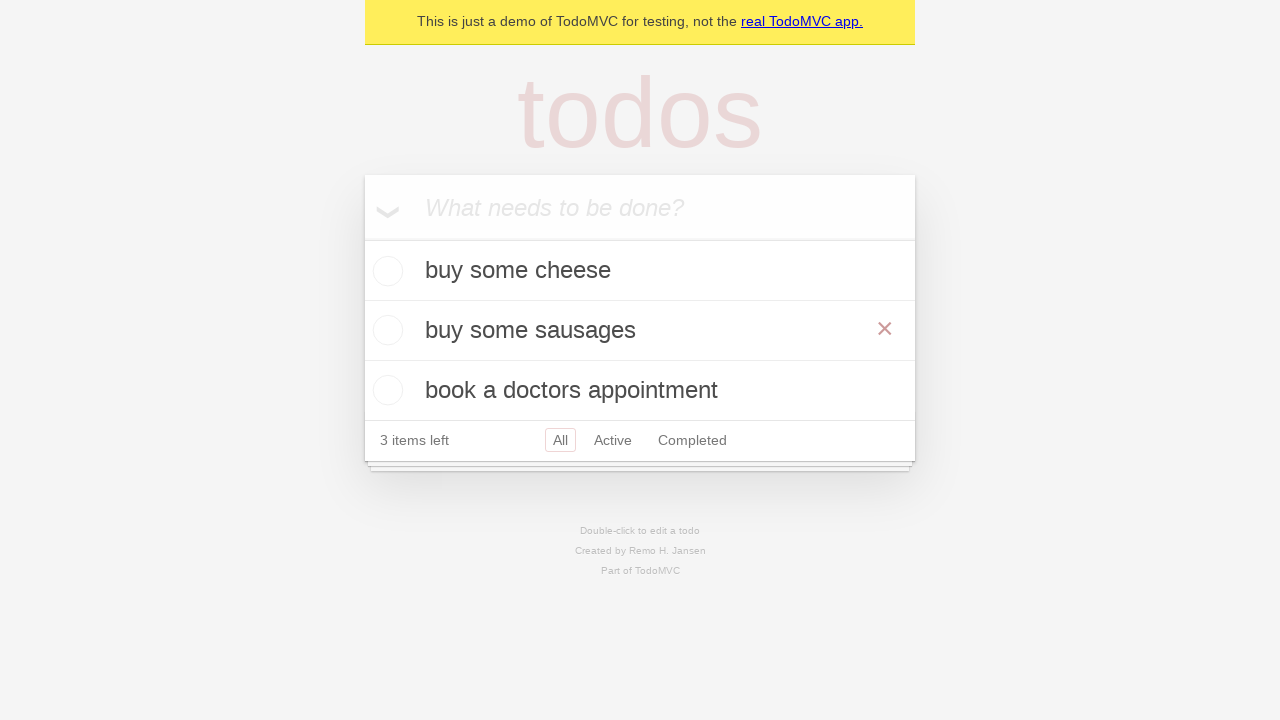